Tests filling a text input field by entering a full name into the fullName field

Starting URL: https://letcode.in/edit

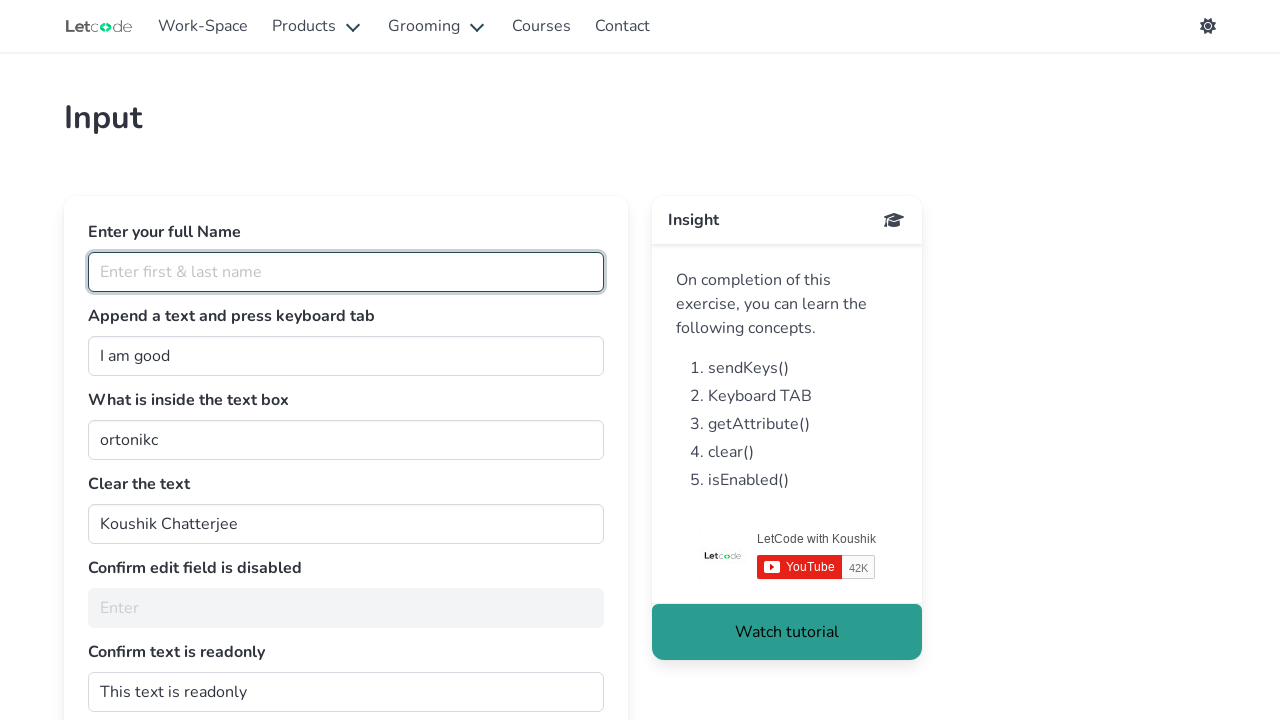

Filled fullName field with 'koushik chatterjee' on #fullName
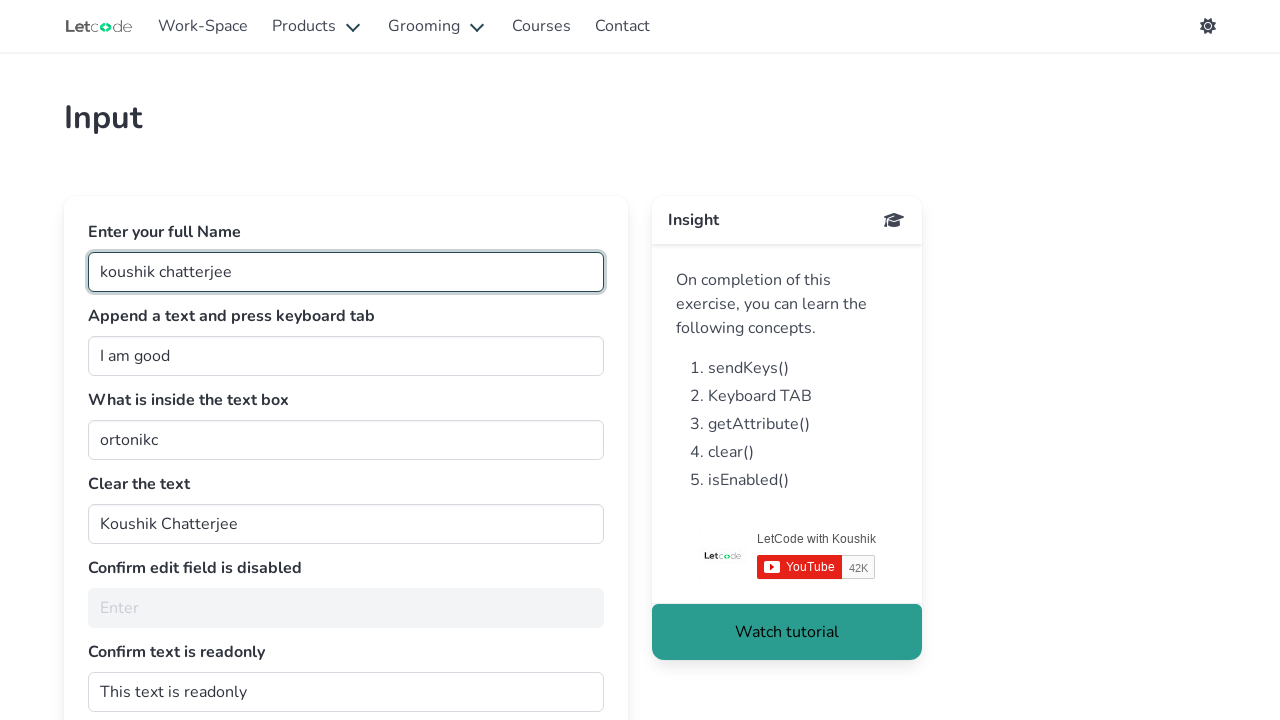

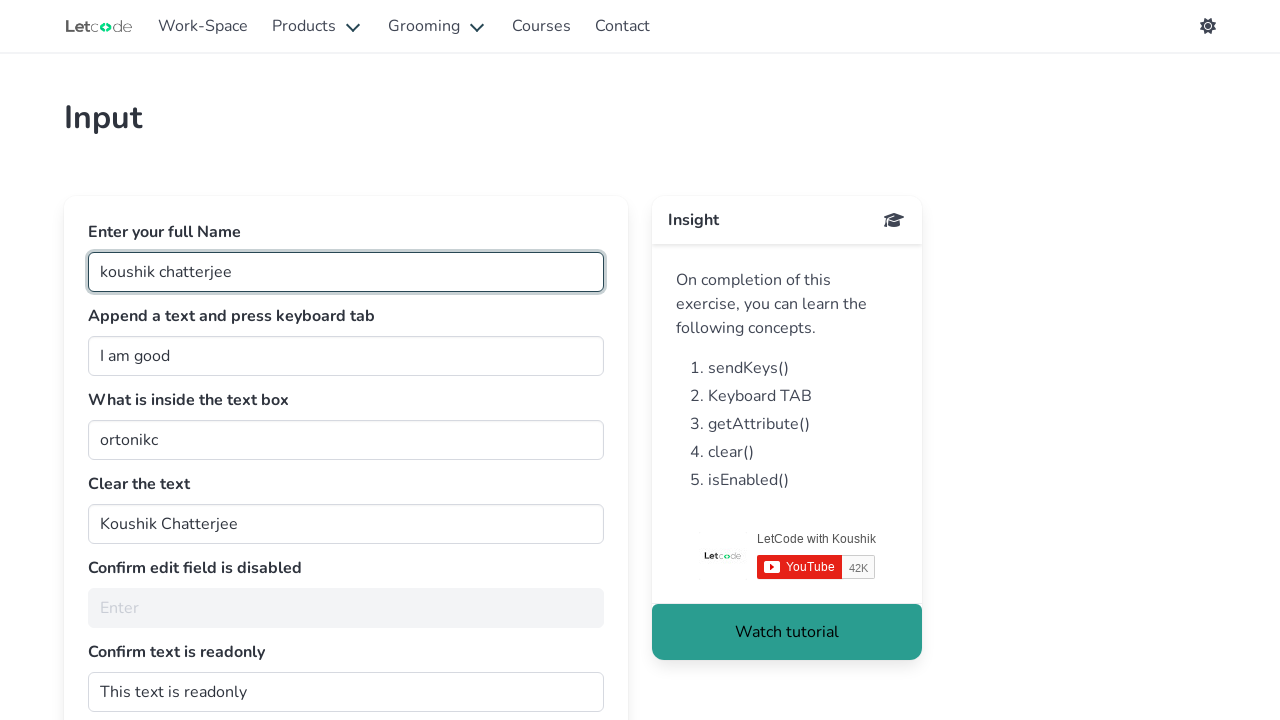